Tests JavaScript prompt box functionality by clicking to trigger an alert with a text input, entering a name, accepting the alert, and verifying the response message is displayed on the page.

Starting URL: http://demo.automationtesting.in/Alerts.html

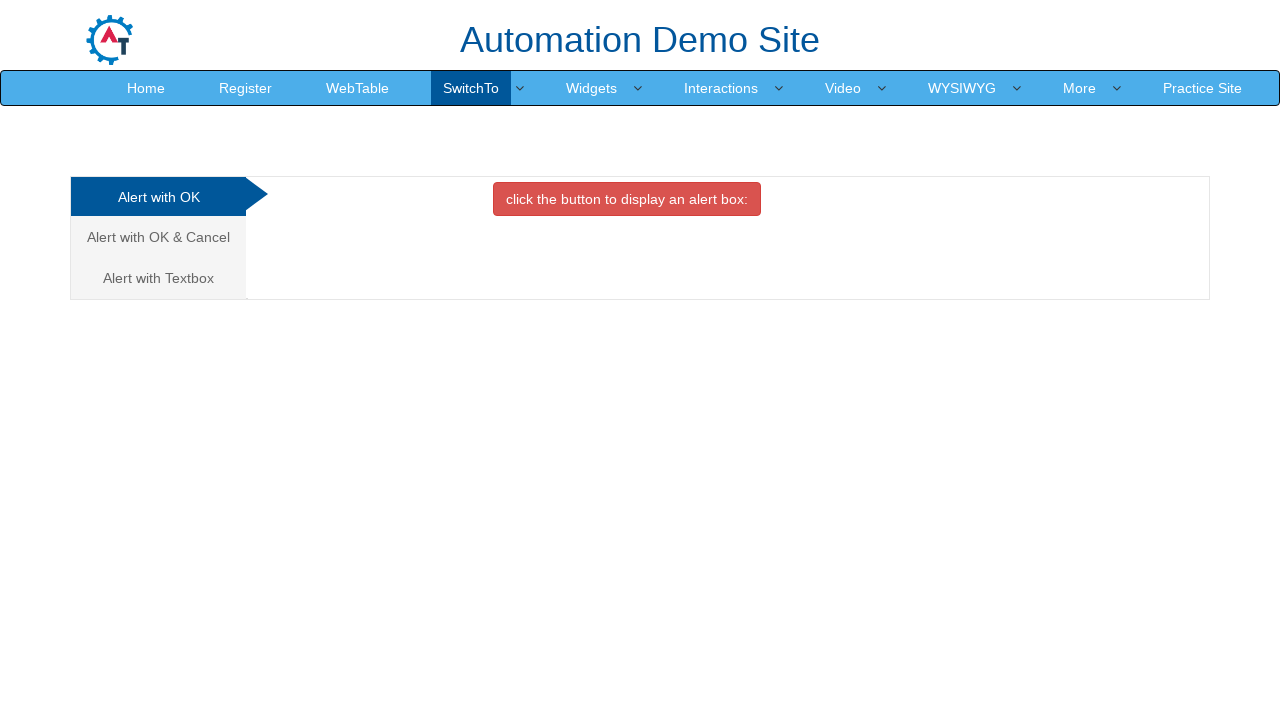

Clicked on 'Alert with Textbox' tab at (158, 278) on xpath=//a[text()='Alert with Textbox ']
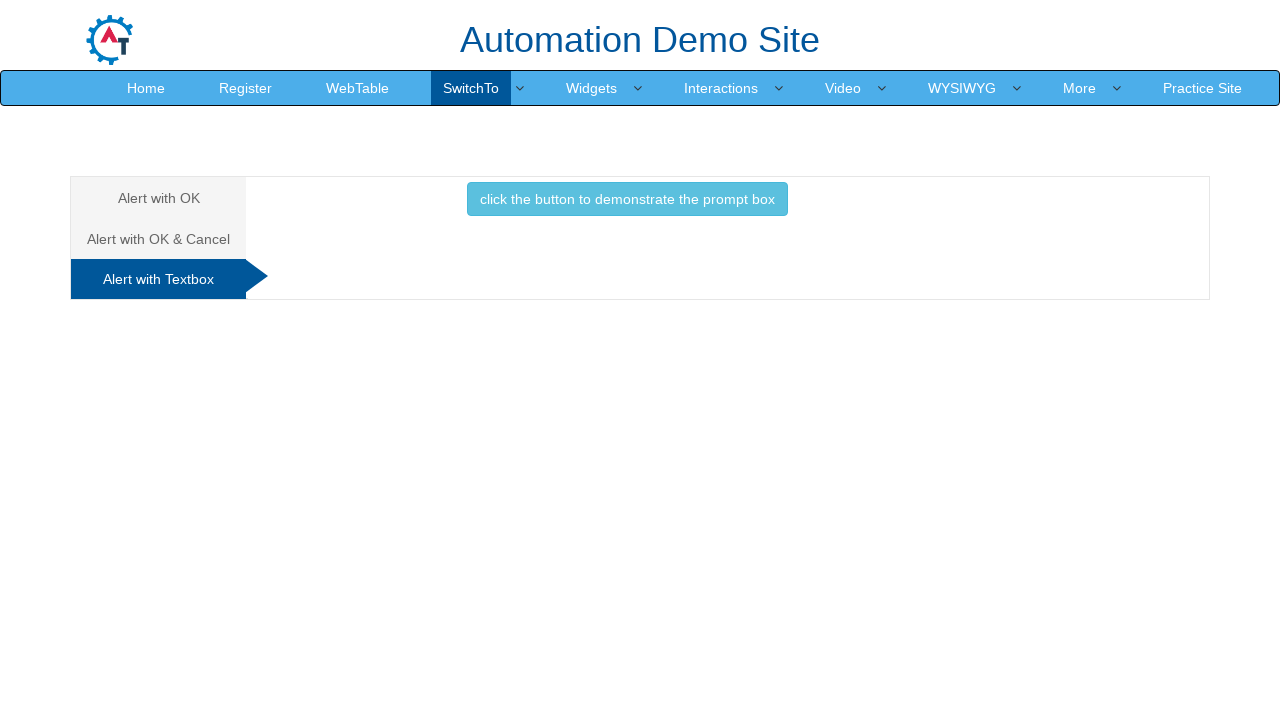

Clicked button to trigger prompt box at (627, 199) on xpath=//button[text()='click the button to demonstrate the prompt box ']
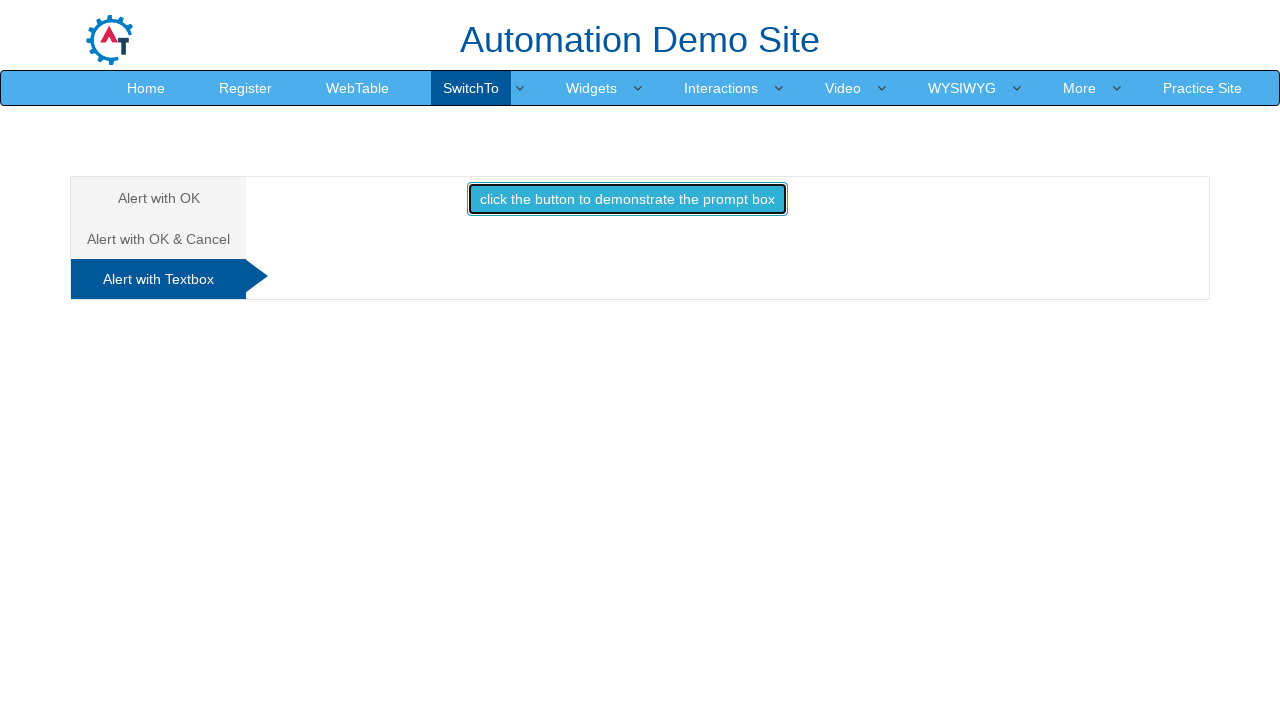

Set up dialog handler to accept prompt with 'jeevagan'
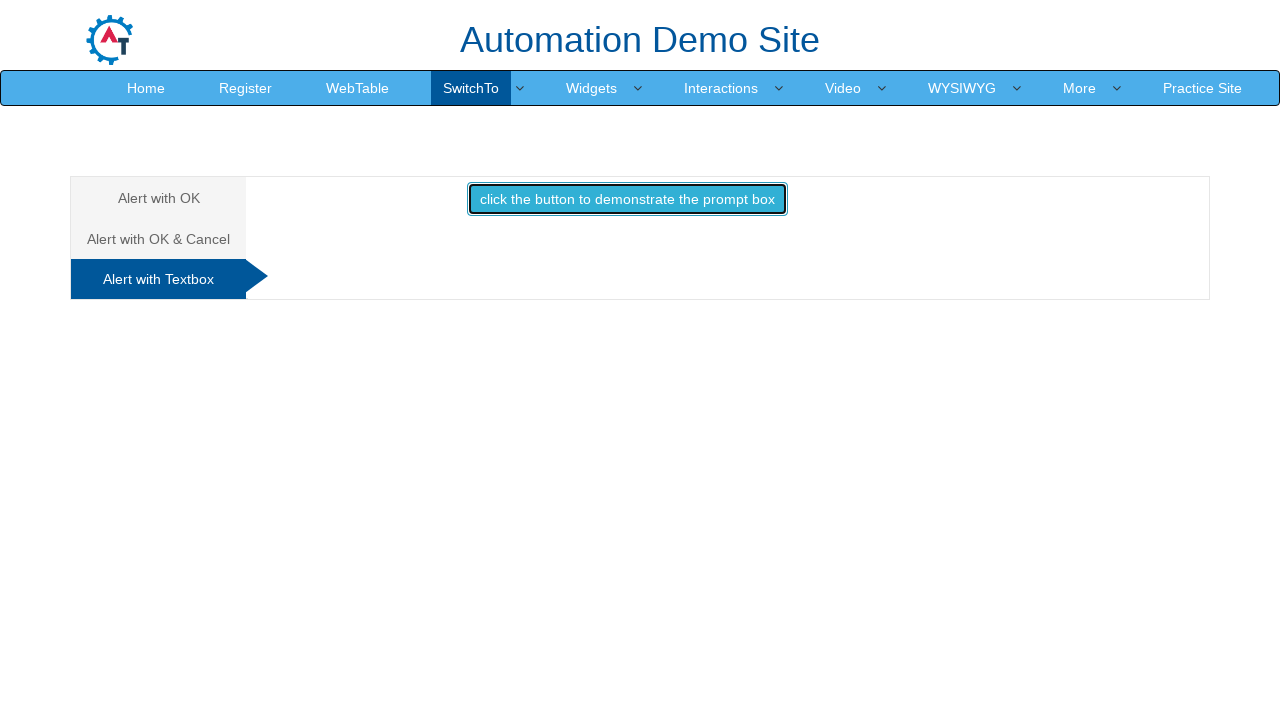

Re-clicked button to trigger prompt box with handler ready at (627, 199) on xpath=//button[text()='click the button to demonstrate the prompt box ']
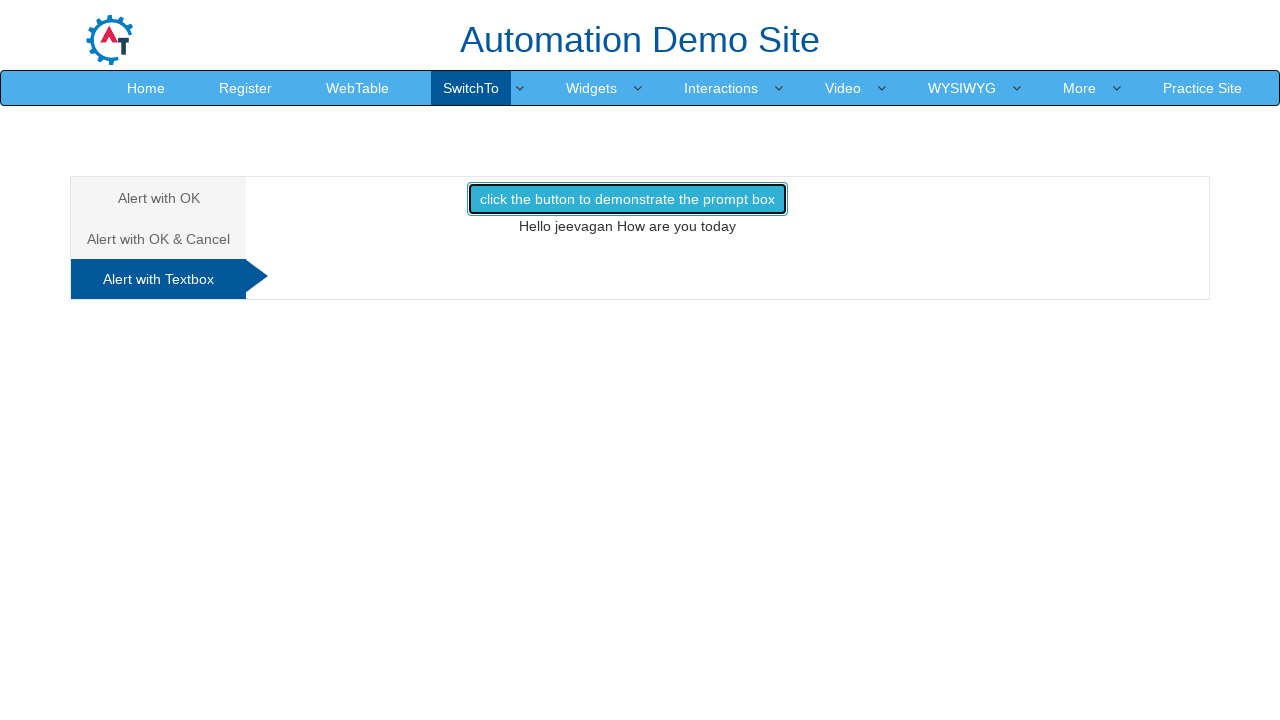

Verified response message 'Hello jeevagan How are you today' is displayed
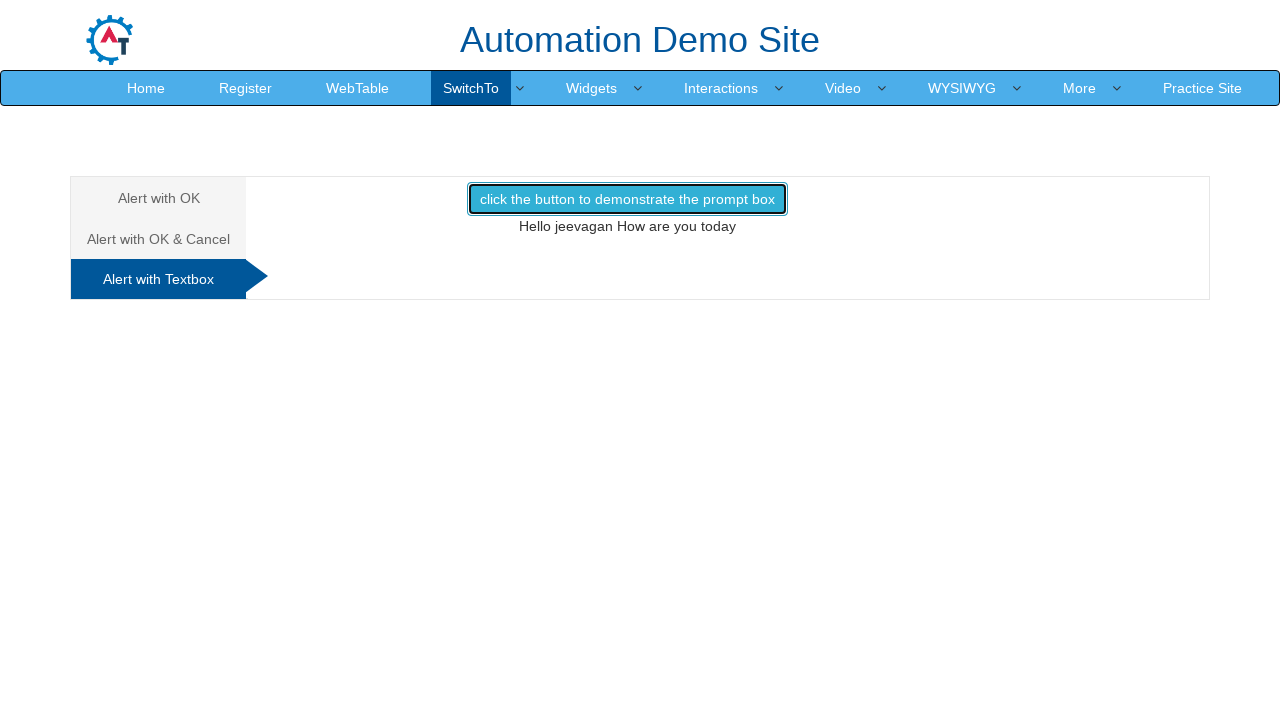

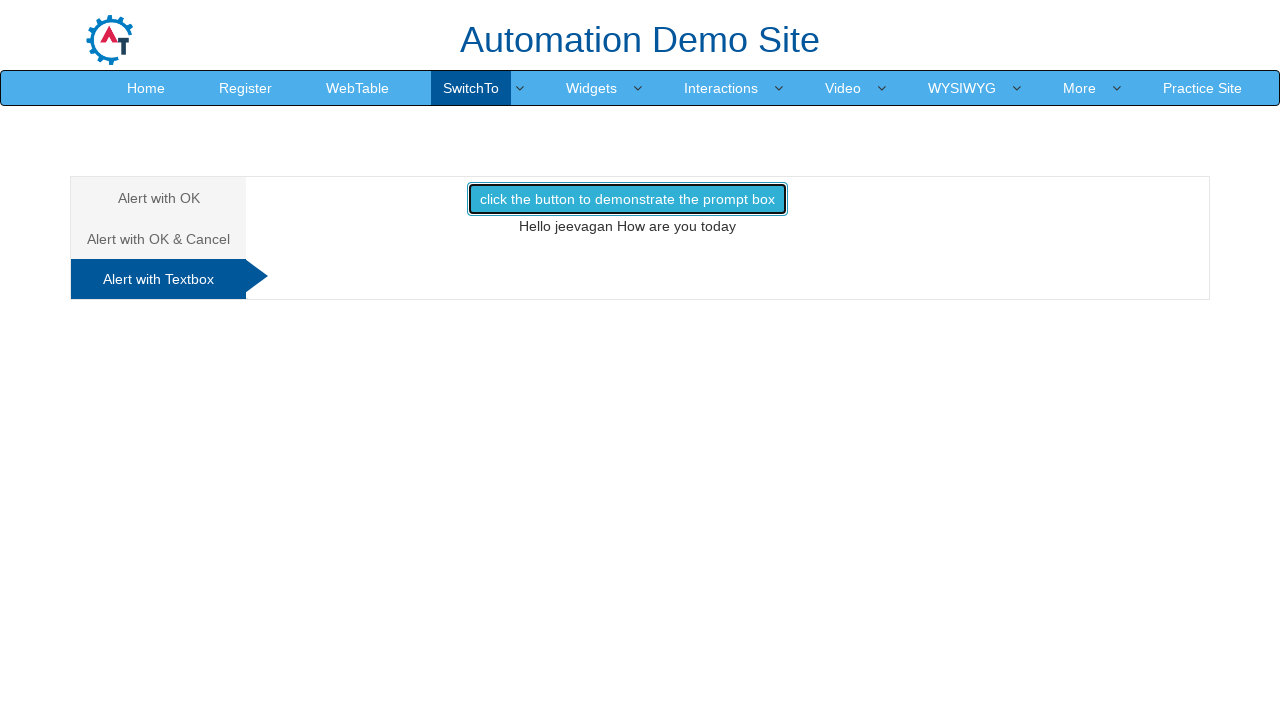